Tests that the page loads and verifies the page title is "Example Domain" using Mocha style test.

Starting URL: https://www.example.com/

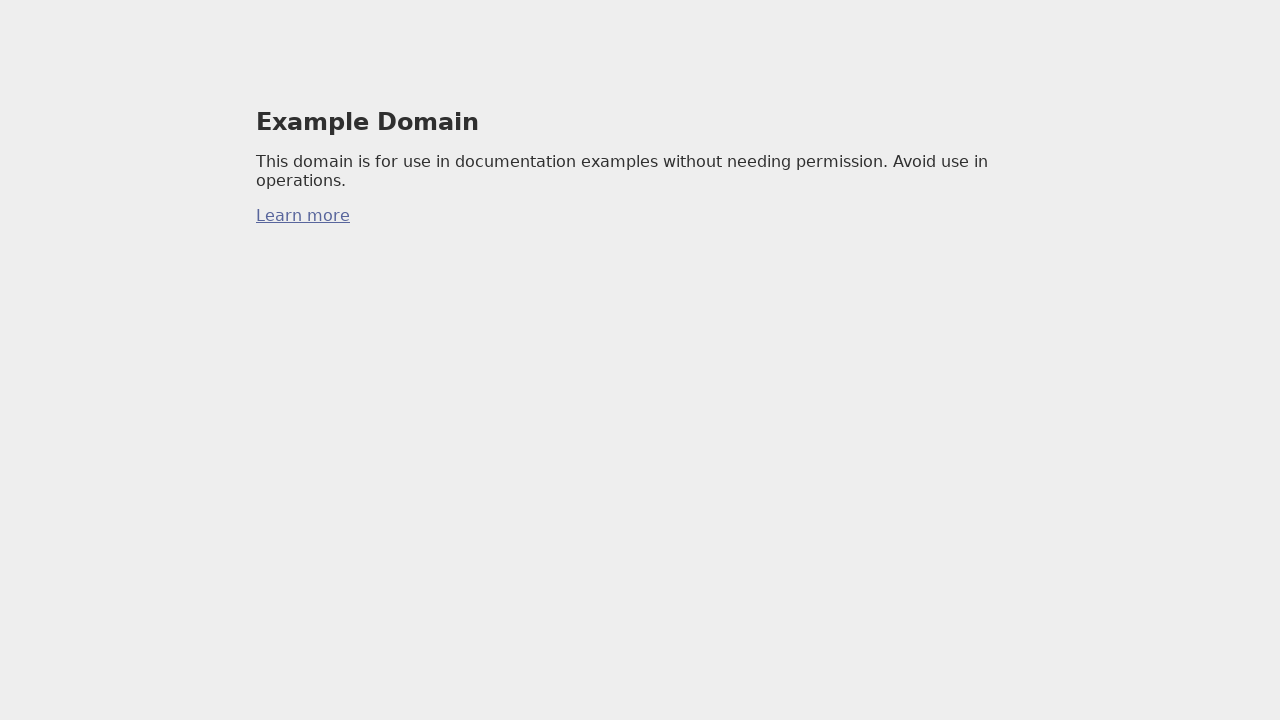

Filled email field with 'testuser847@example.com'
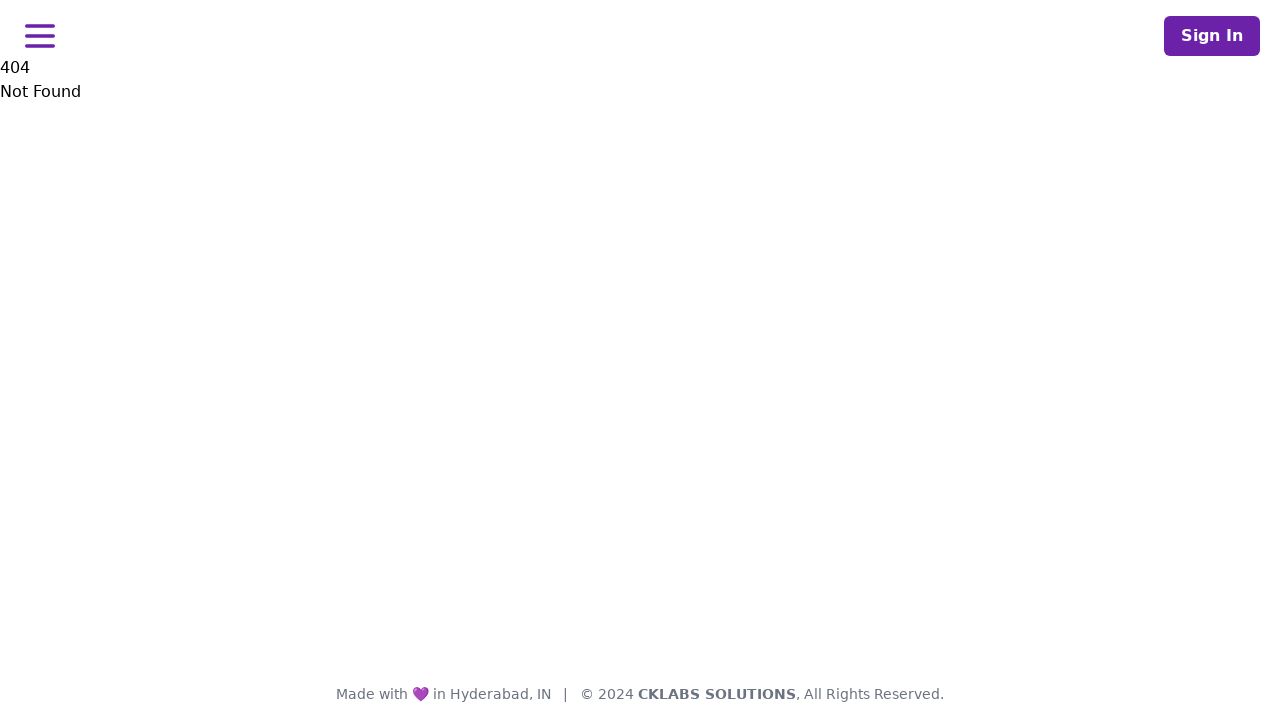

Clicked retrieve password button
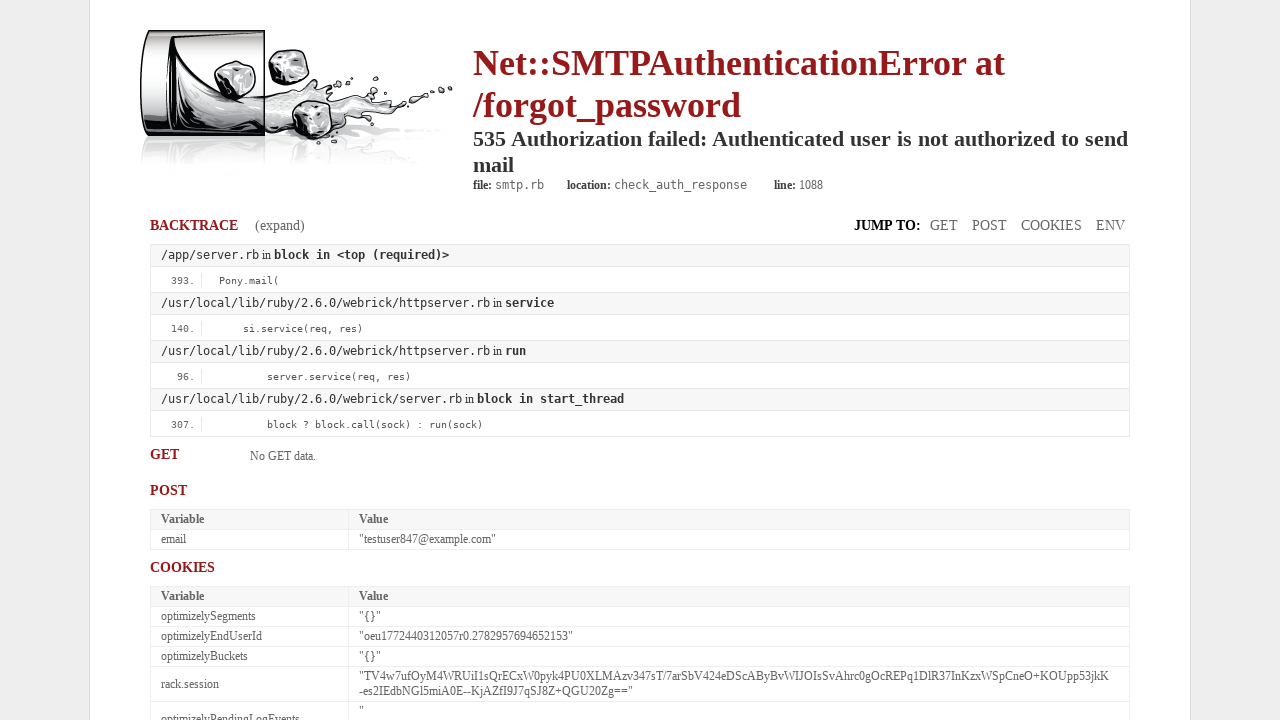

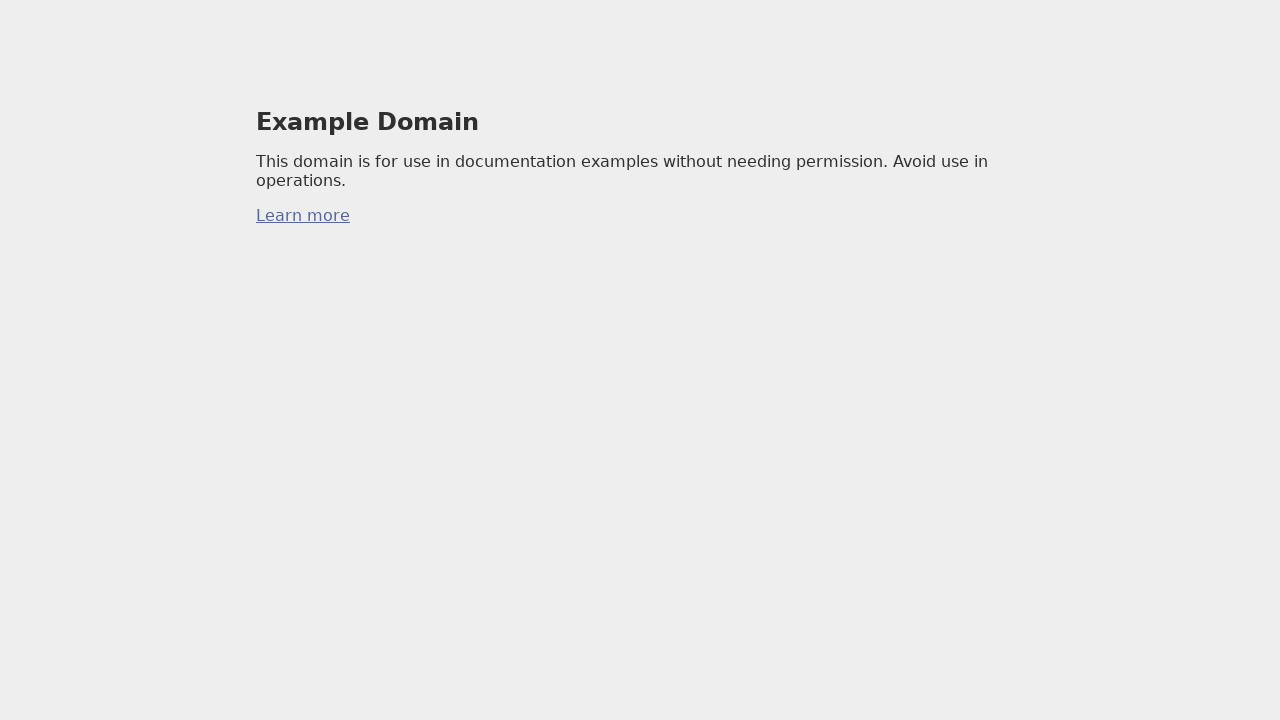